Tests various form elements on a practice page including radio buttons, dropdowns, checkboxes, alerts, and autocomplete suggestions. Demonstrates interaction with different UI components and handling JavaScript alerts.

Starting URL: https://www.rahulshettyacademy.com/AutomationPractice/

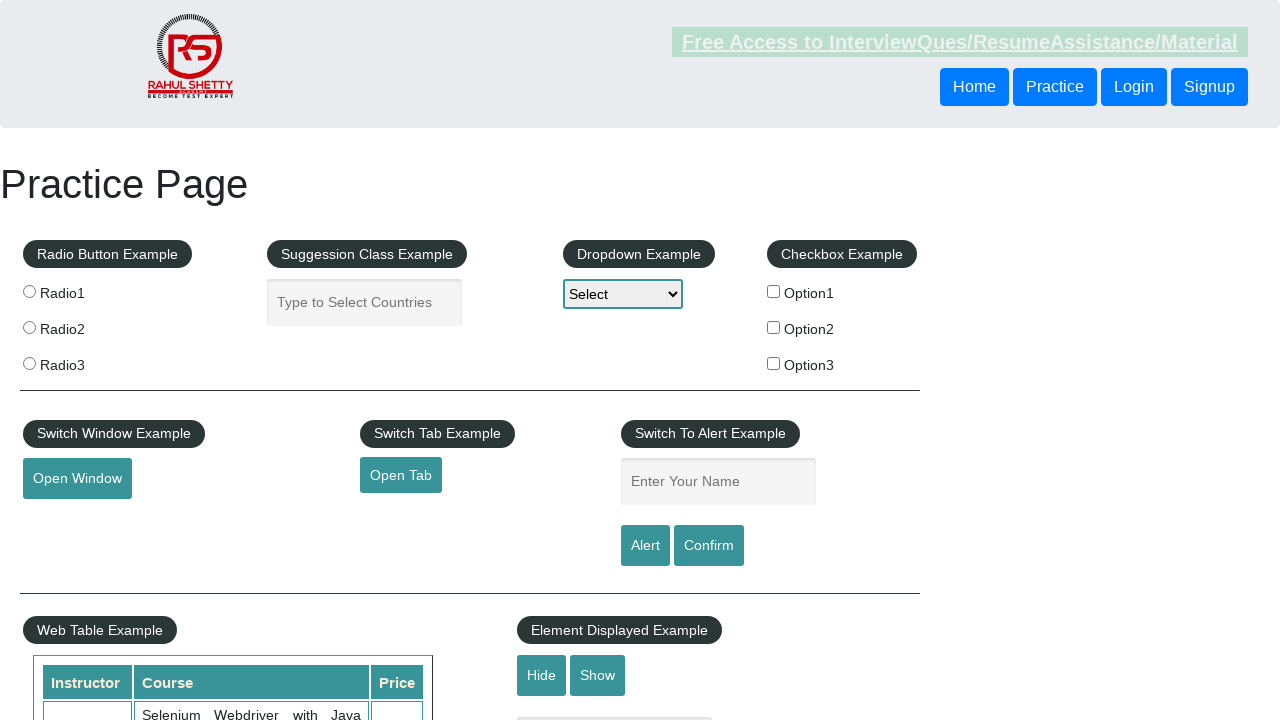

Clicked radio button 2 at (29, 327) on input[value='radio2'][name='radioButton']
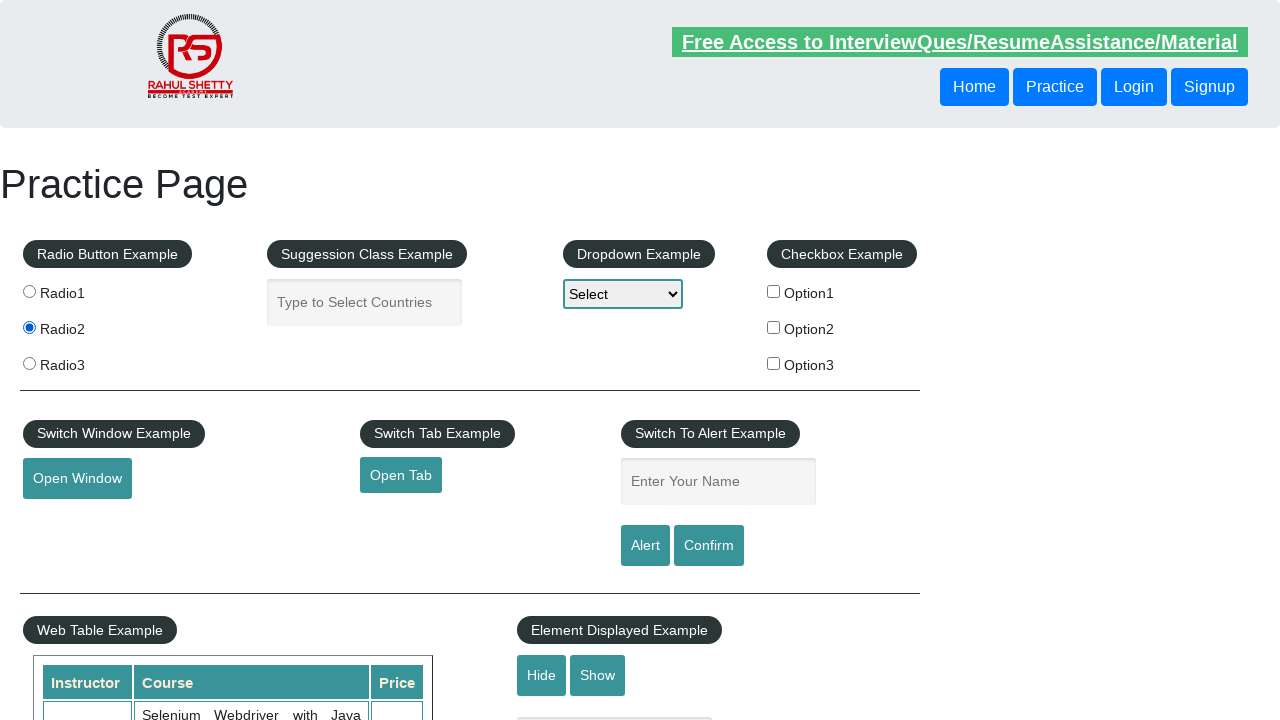

Selected Option2 from dropdown on #dropdown-class-example
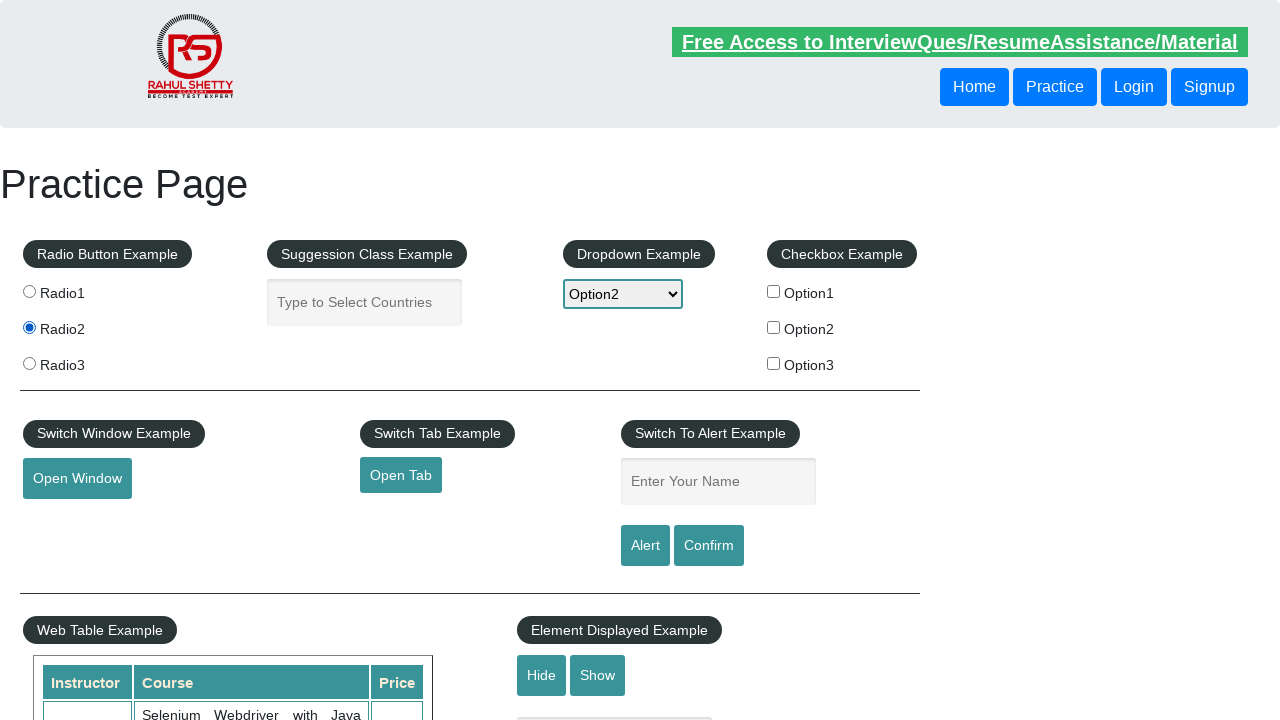

Clicked checkbox option 3 at (774, 363) on #checkBoxOption3
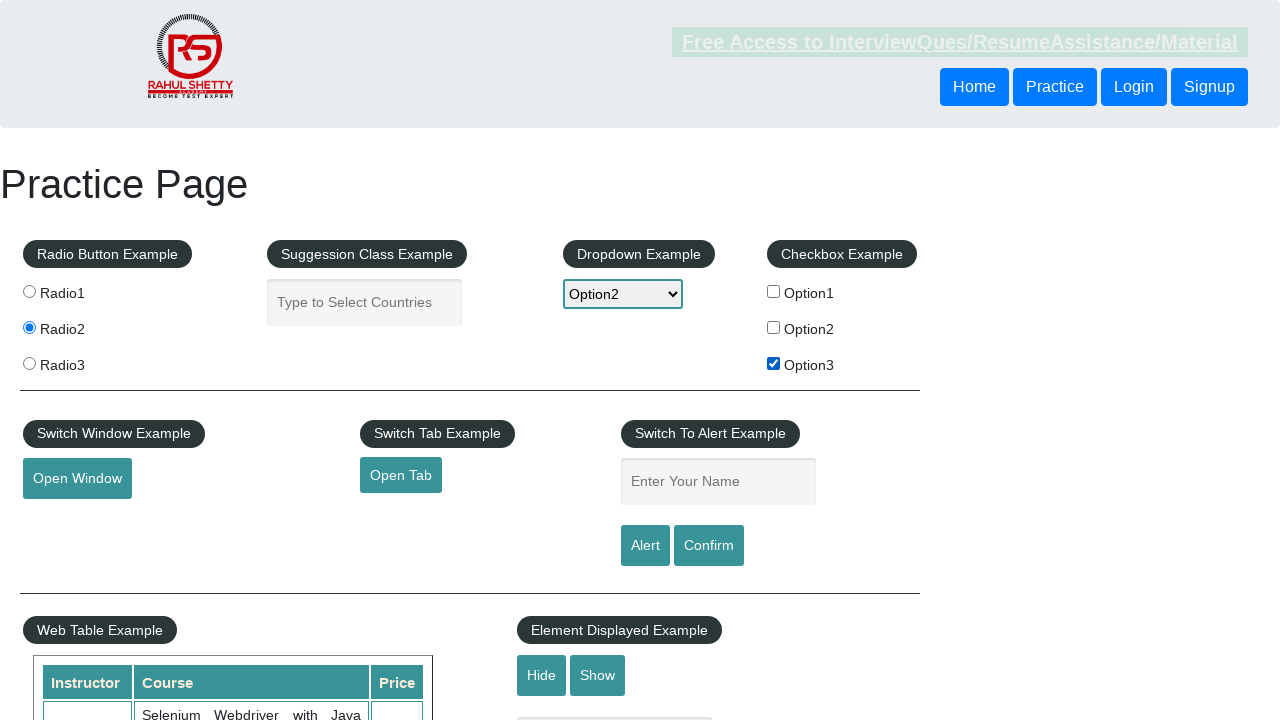

Clicked checkbox option 2 at (774, 327) on input[value='option2'][name='checkBoxOption2']
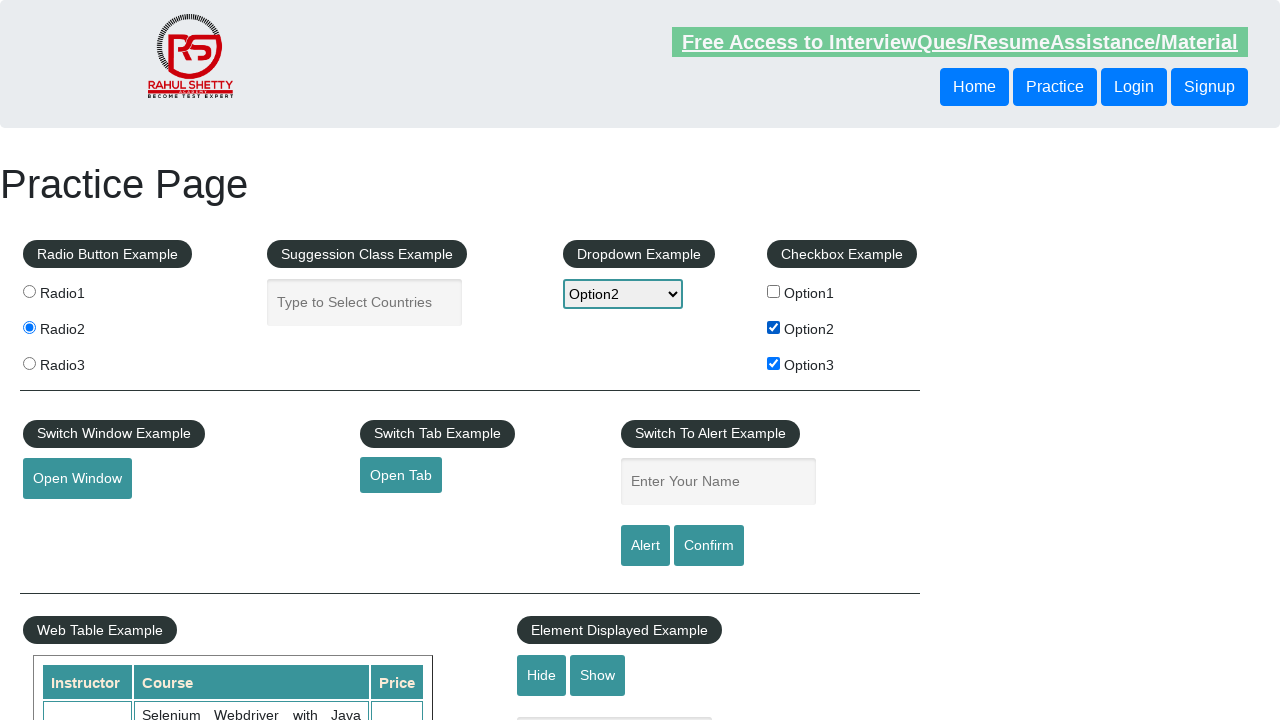

Clicked checkbox option 1 at (774, 291) on #checkBoxOption1
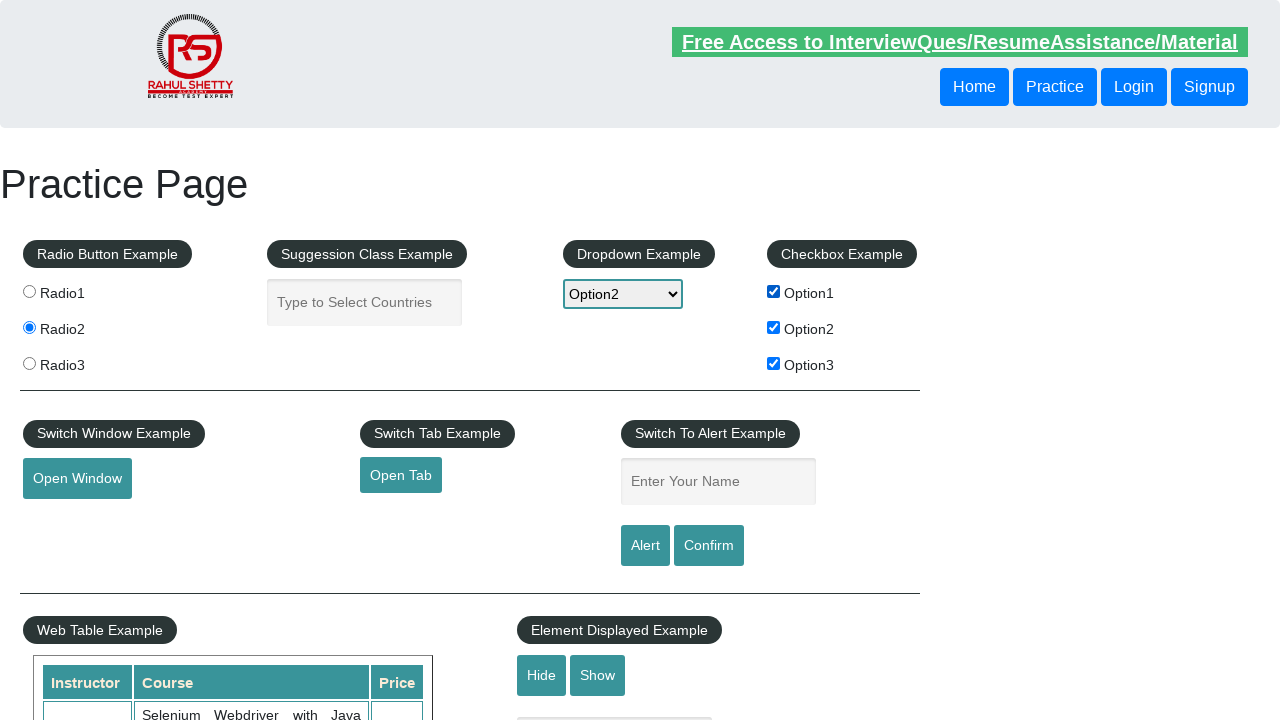

Filled name field with ' Rahul ' on #name
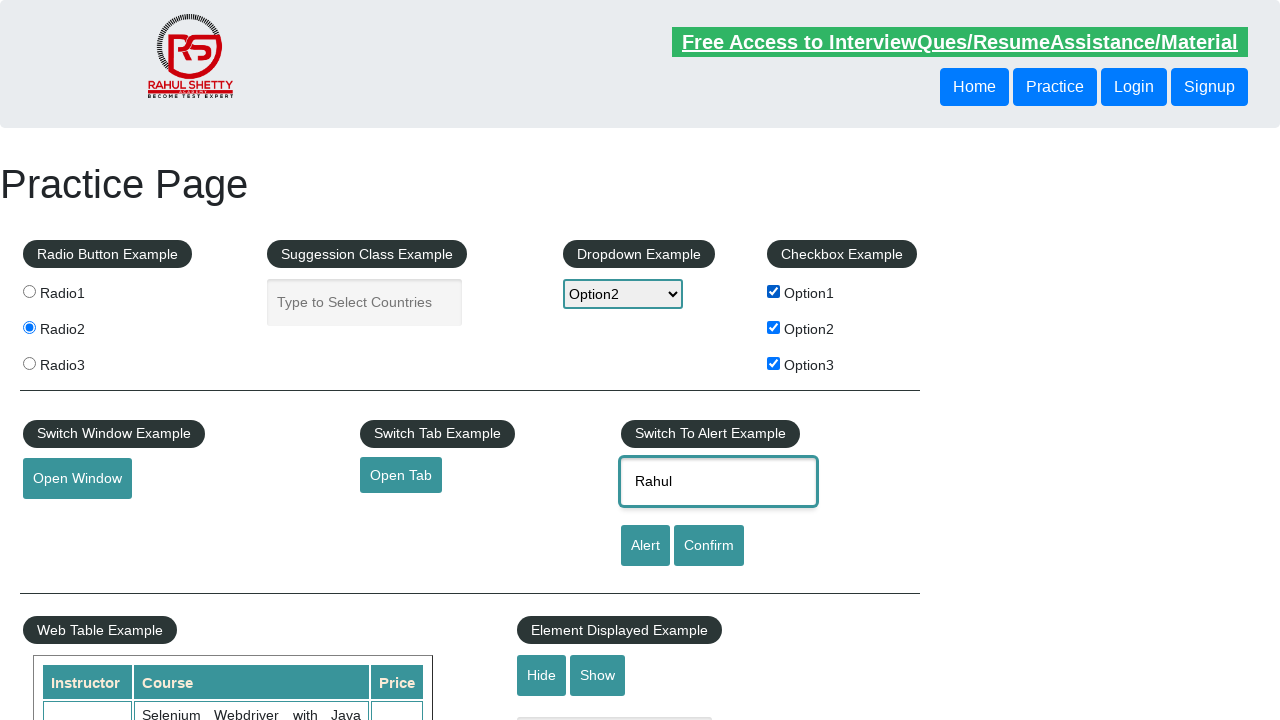

Clicked alert button to trigger alert at (645, 546) on #alertbtn
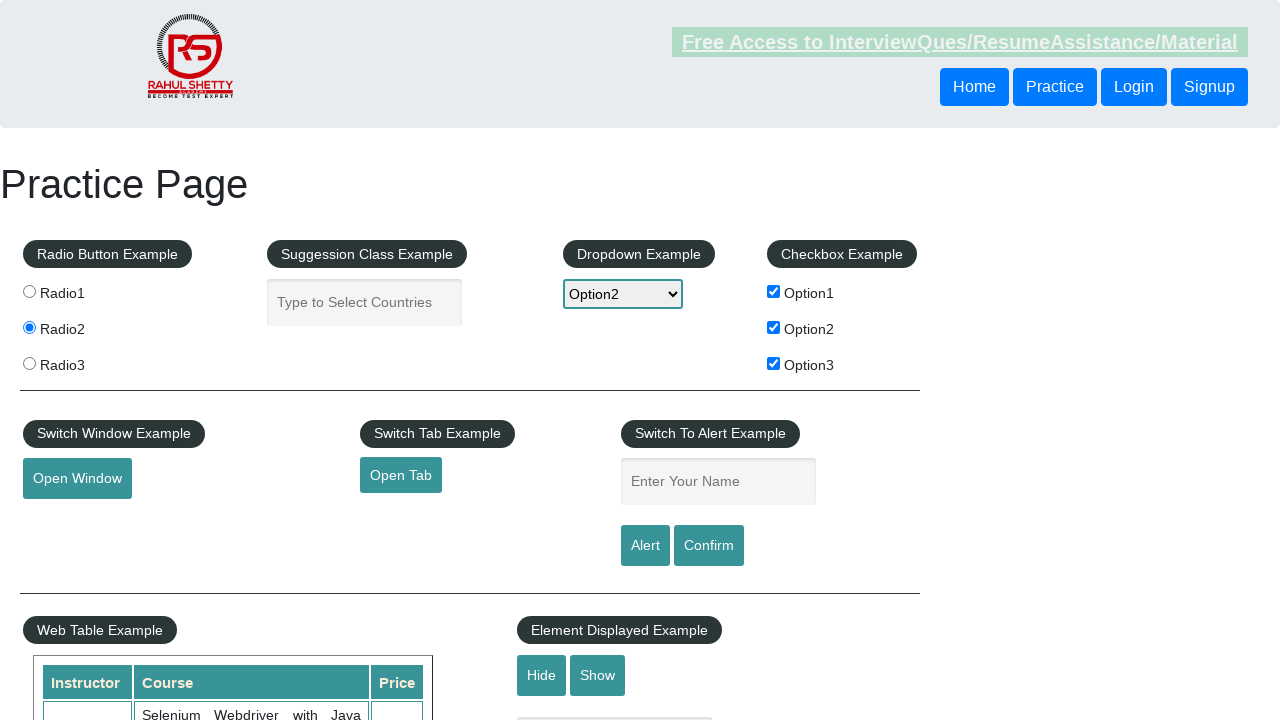

Accepted JavaScript alert dialog
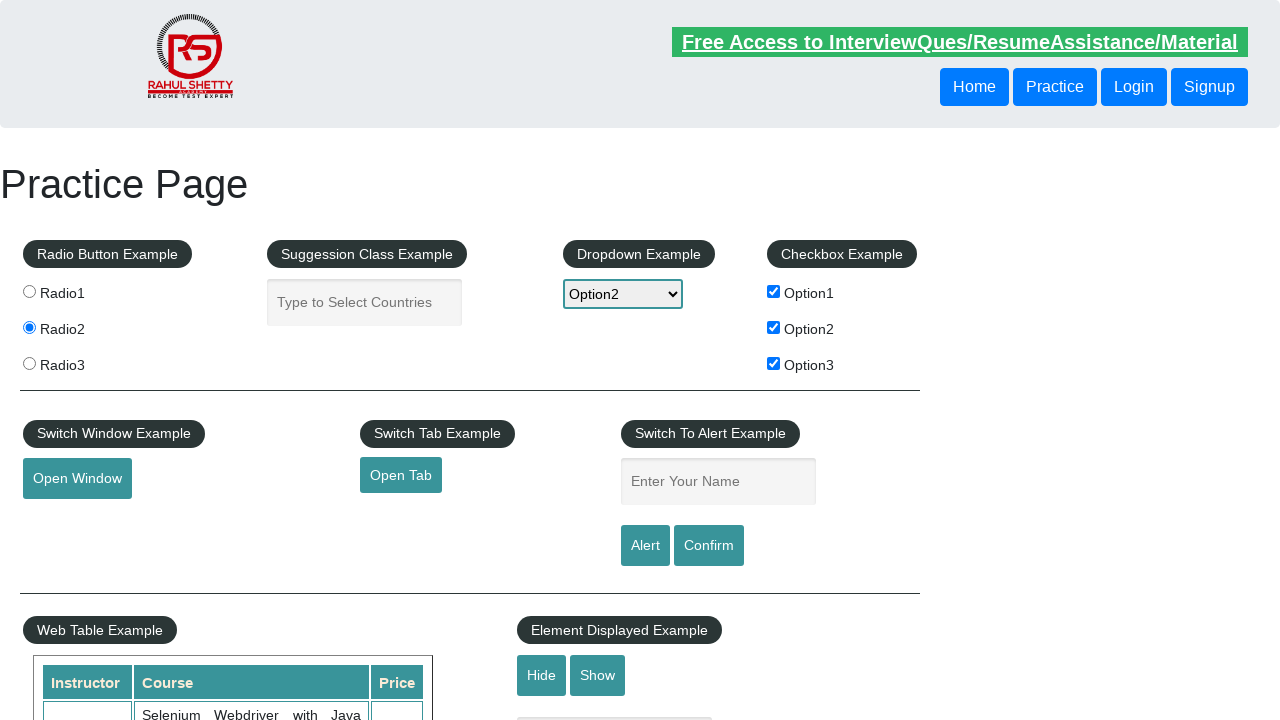

Filled name field with ' Sharma ' on #name
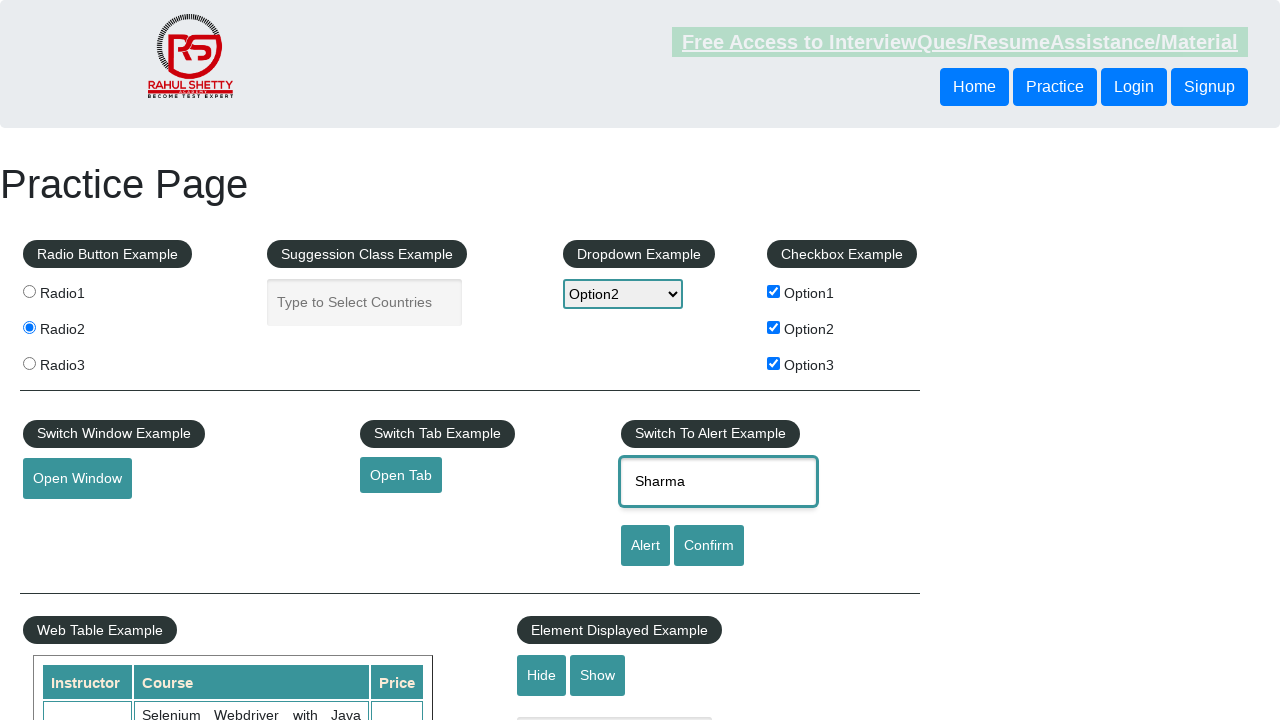

Clicked confirm button and dismissed confirmation dialog at (709, 546) on #confirmbtn
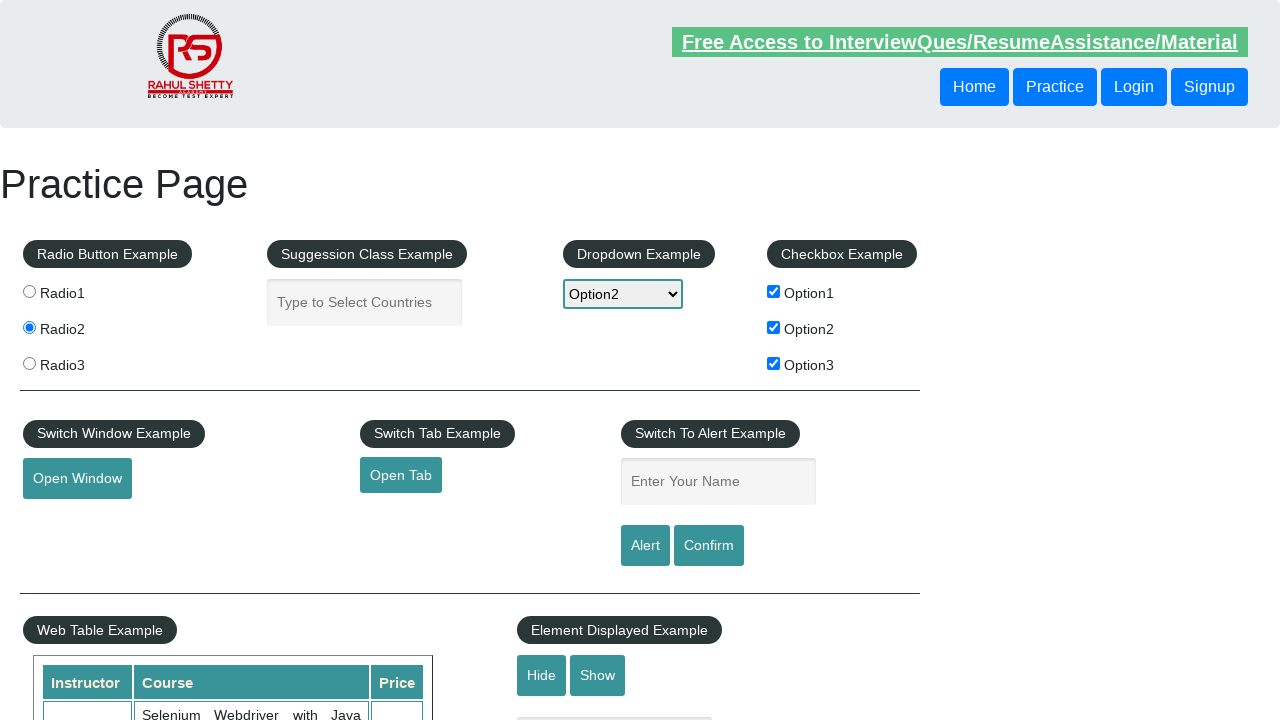

Waited for dialog processing
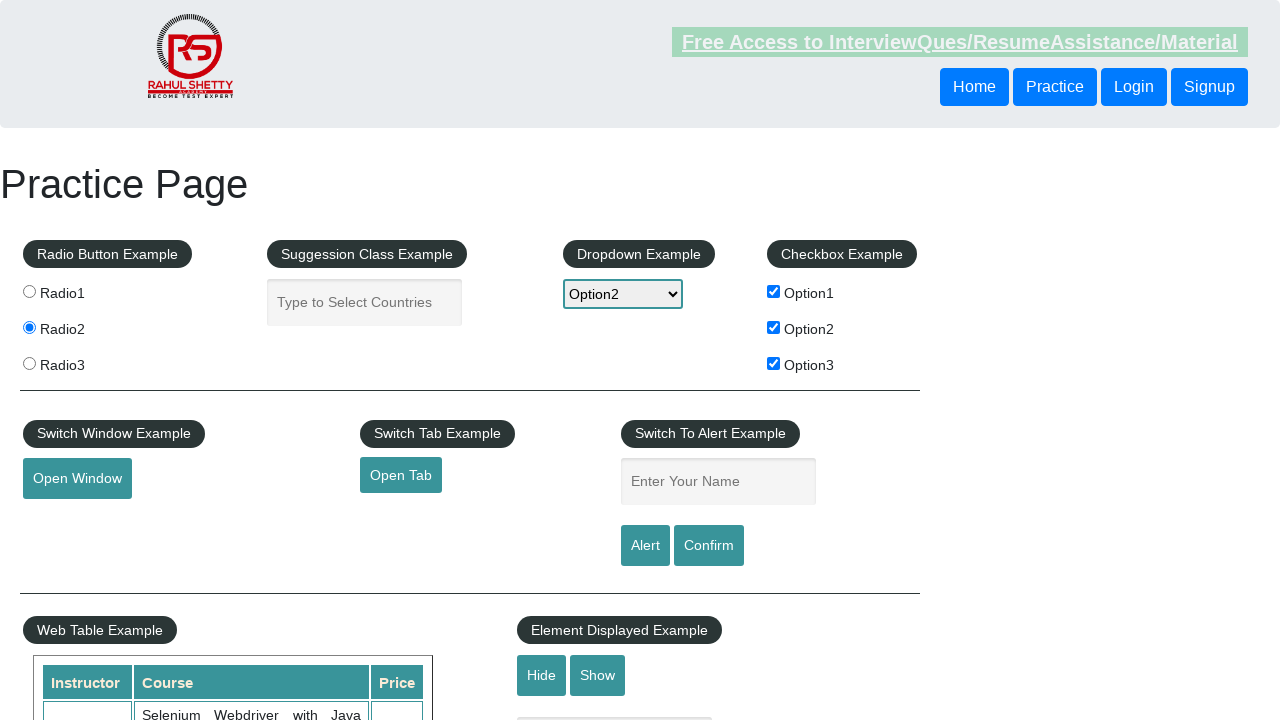

Filled autocomplete field with 'ind' on #autocomplete
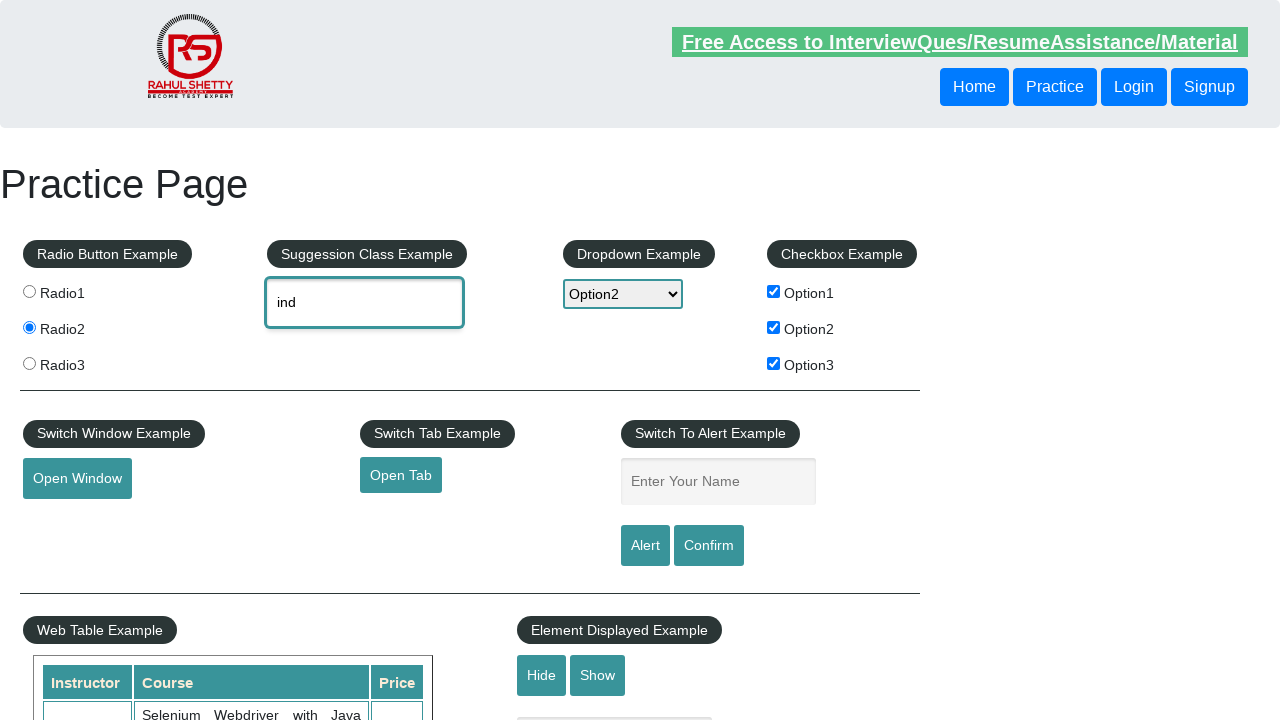

Autocomplete suggestions appeared
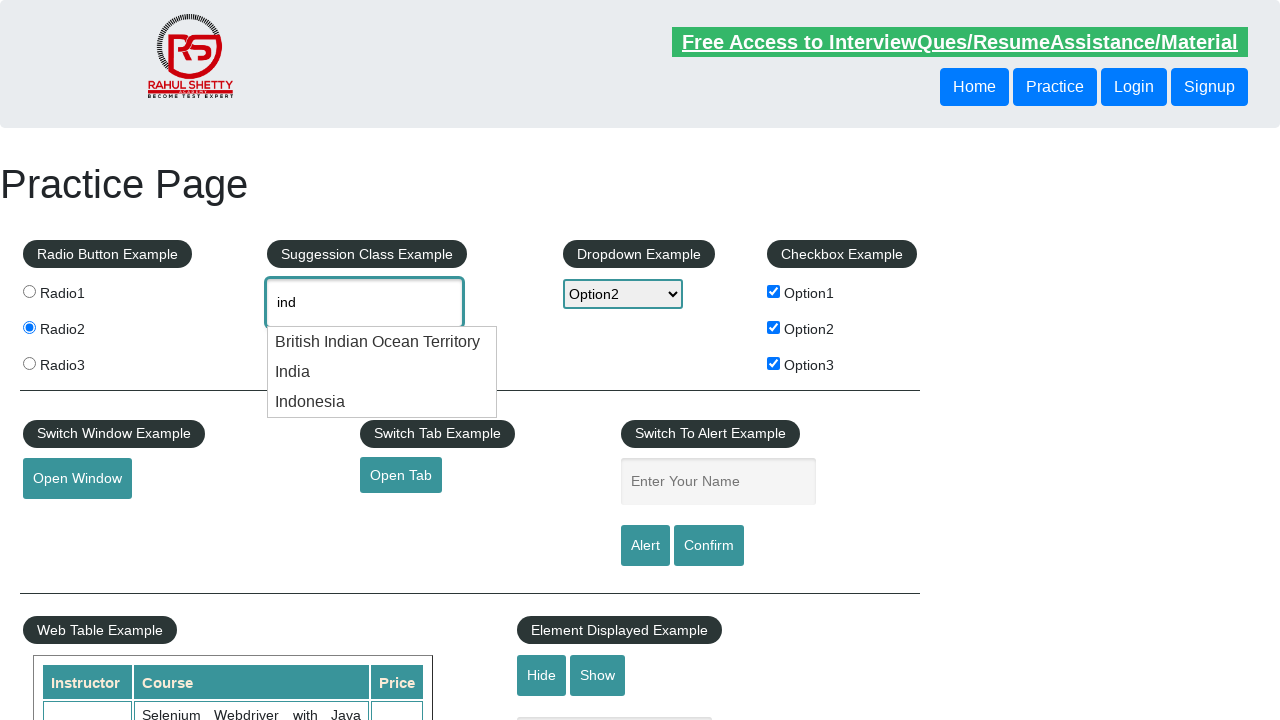

Selected 'India' from autocomplete suggestions at (382, 342) on div.ui-menu-item-wrapper:has-text('India')
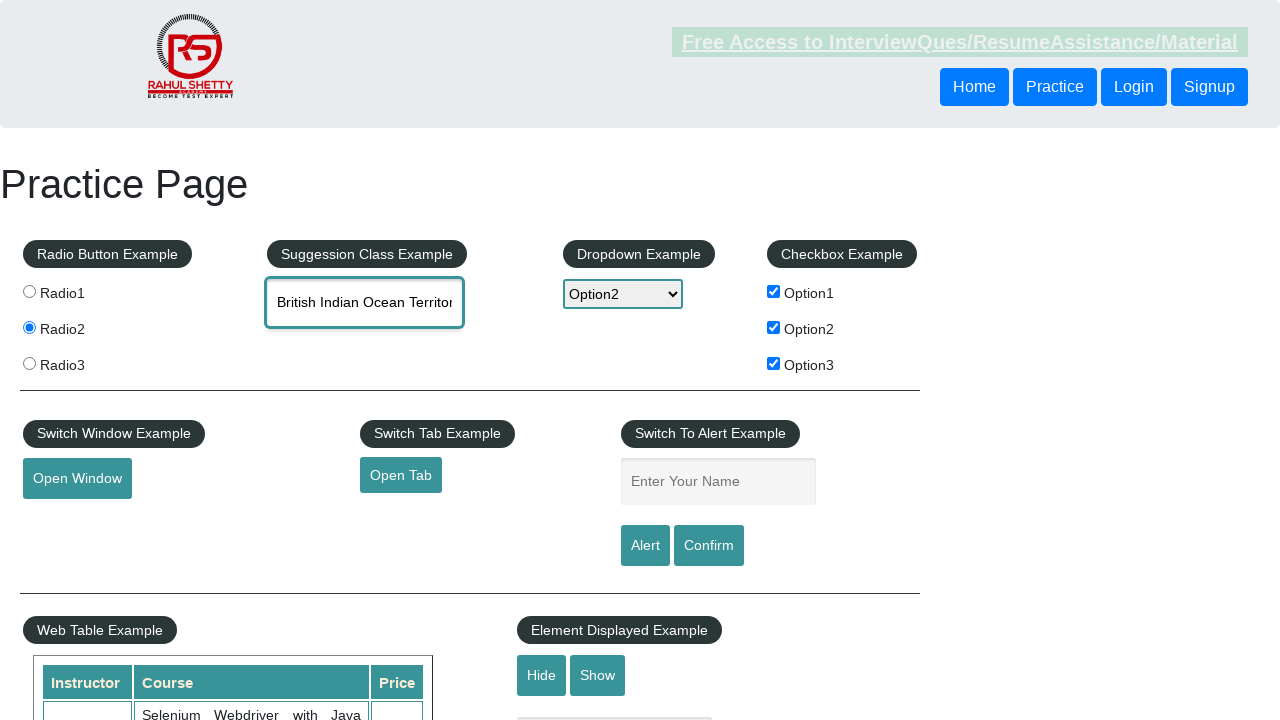

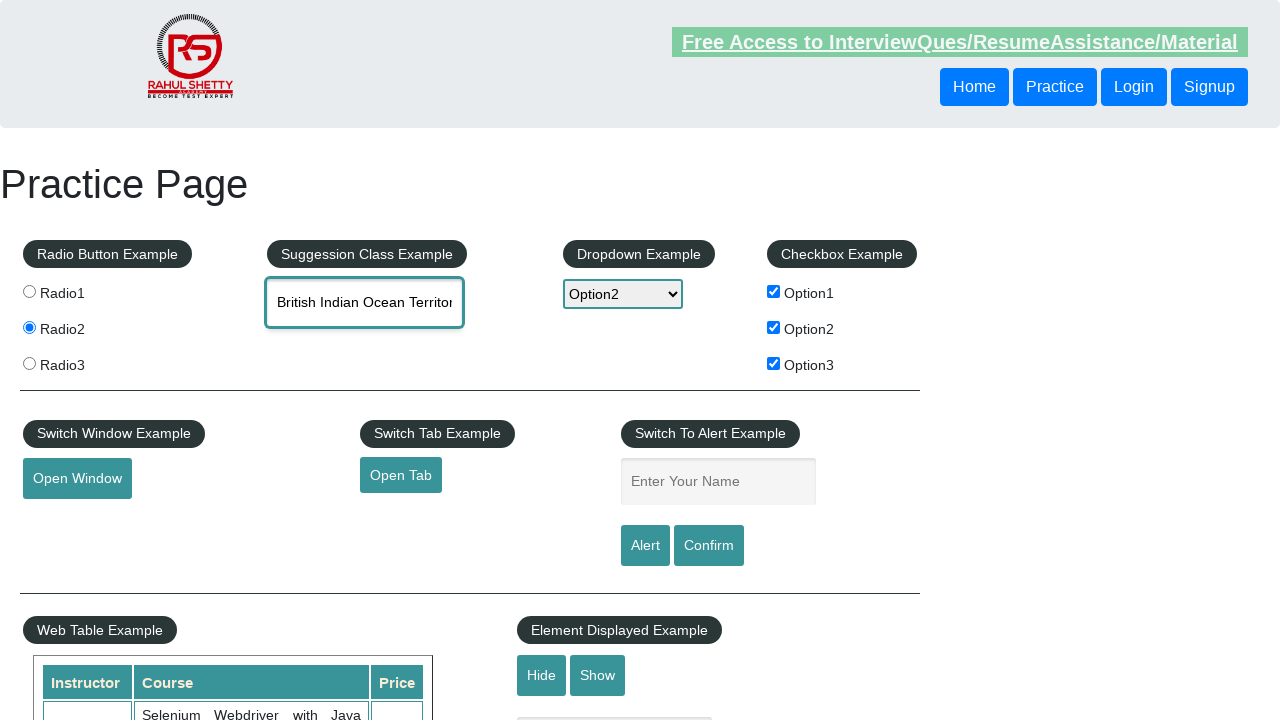